Tests that navigating to an invalid URL on console.juno.build returns a 404 status, waits for presentation element, and displays a 404 page

Starting URL: https://console.juno.build/unknown

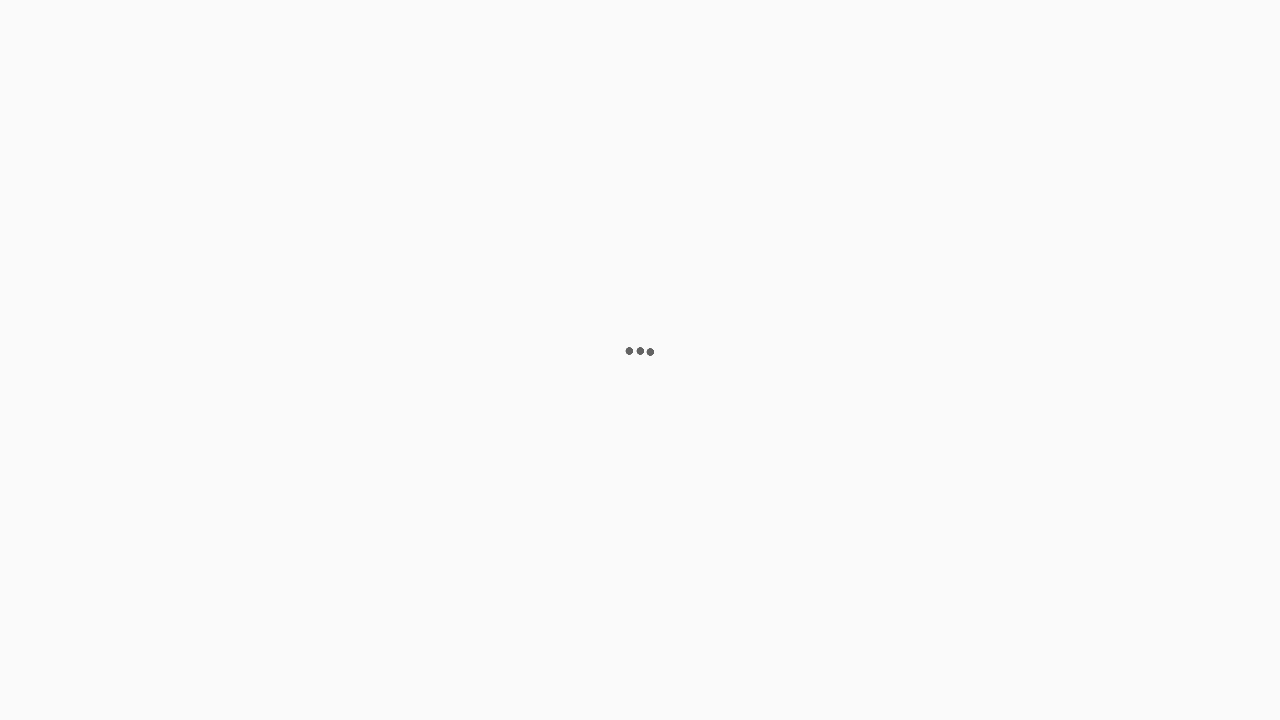

Waited for fonts to be ready
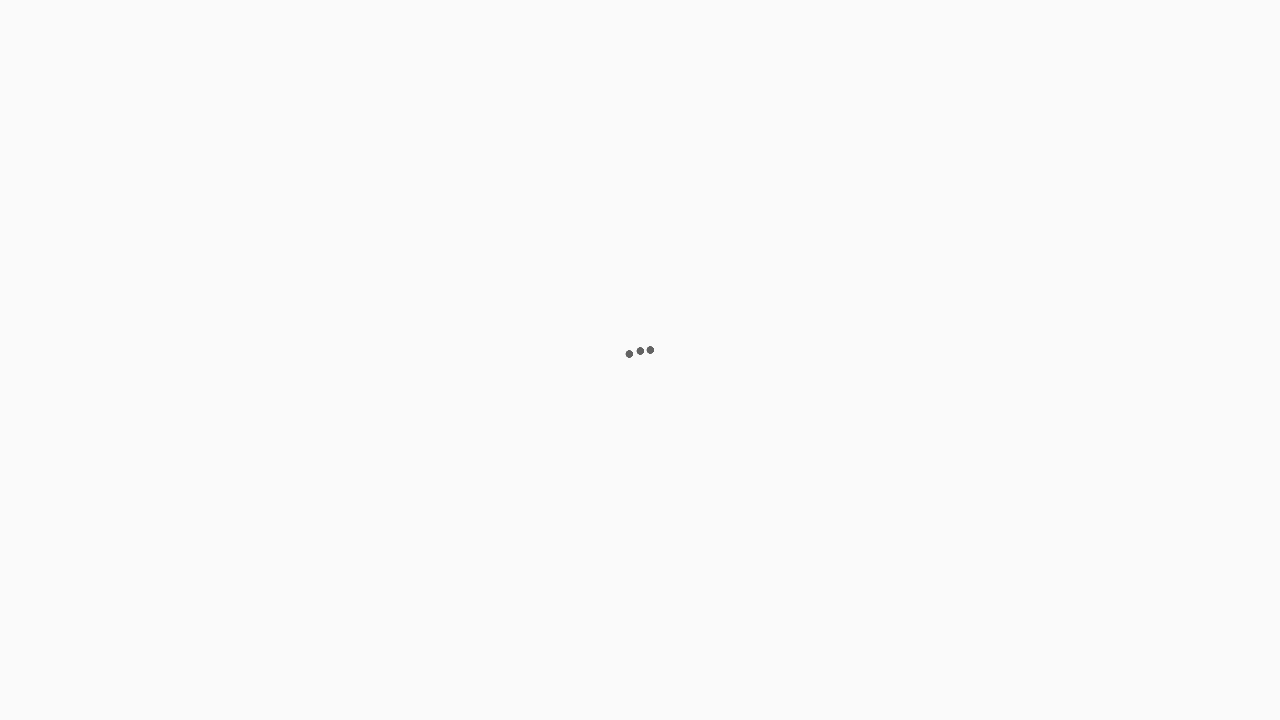

Waited for presentation element to load - 404 page displayed
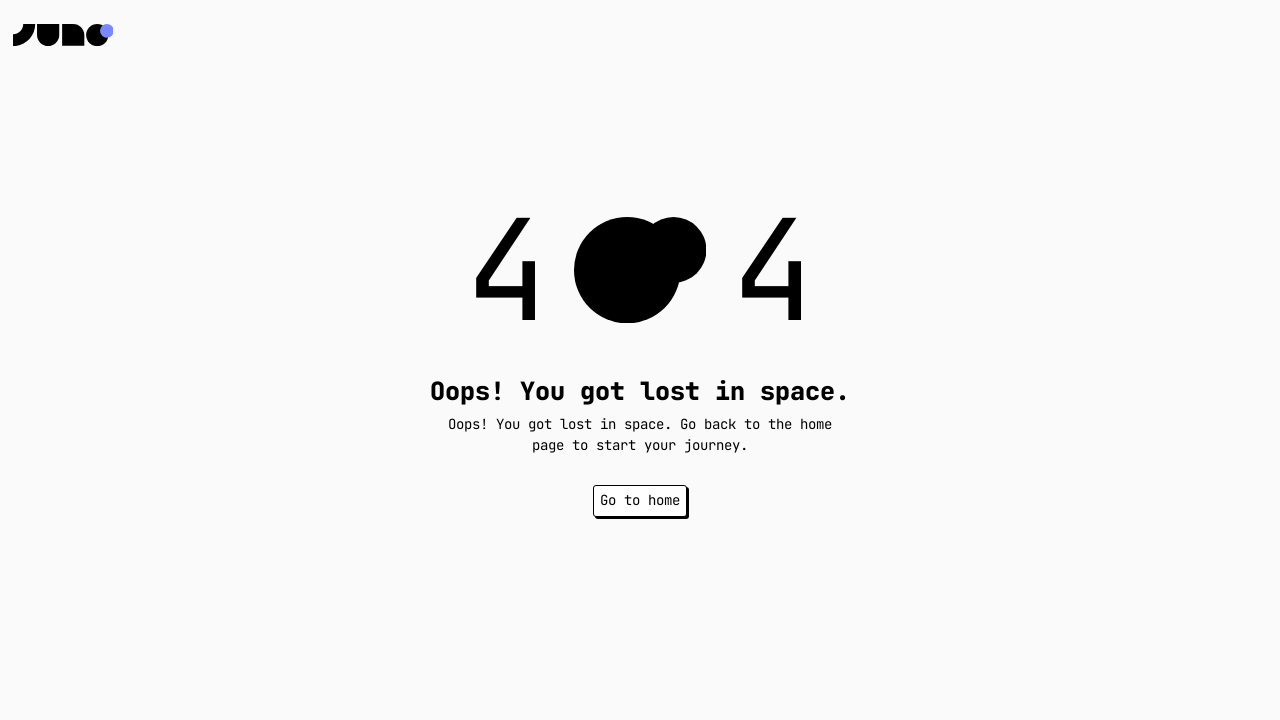

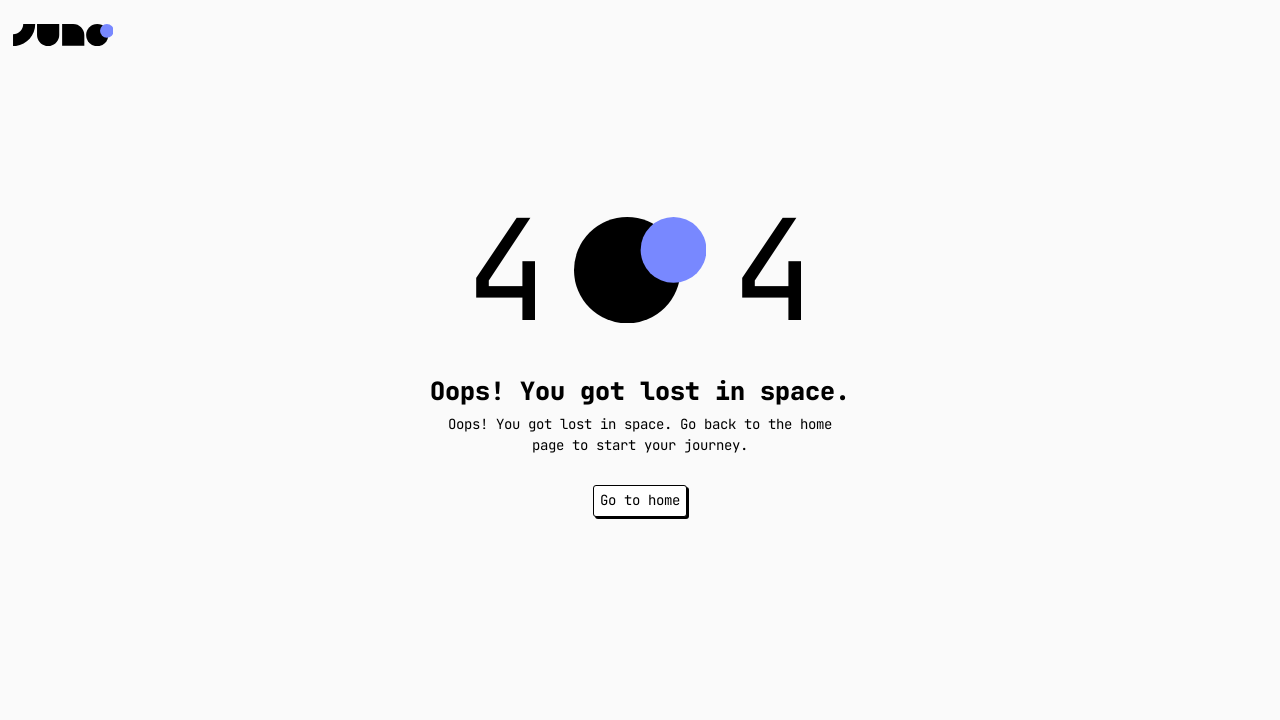